Tests multiple window handling by clicking on Google Play and iOS app store buttons, switching between windows, and interacting with elements in different browser windows/tabs.

Starting URL: https://adactinhotelapp.com/

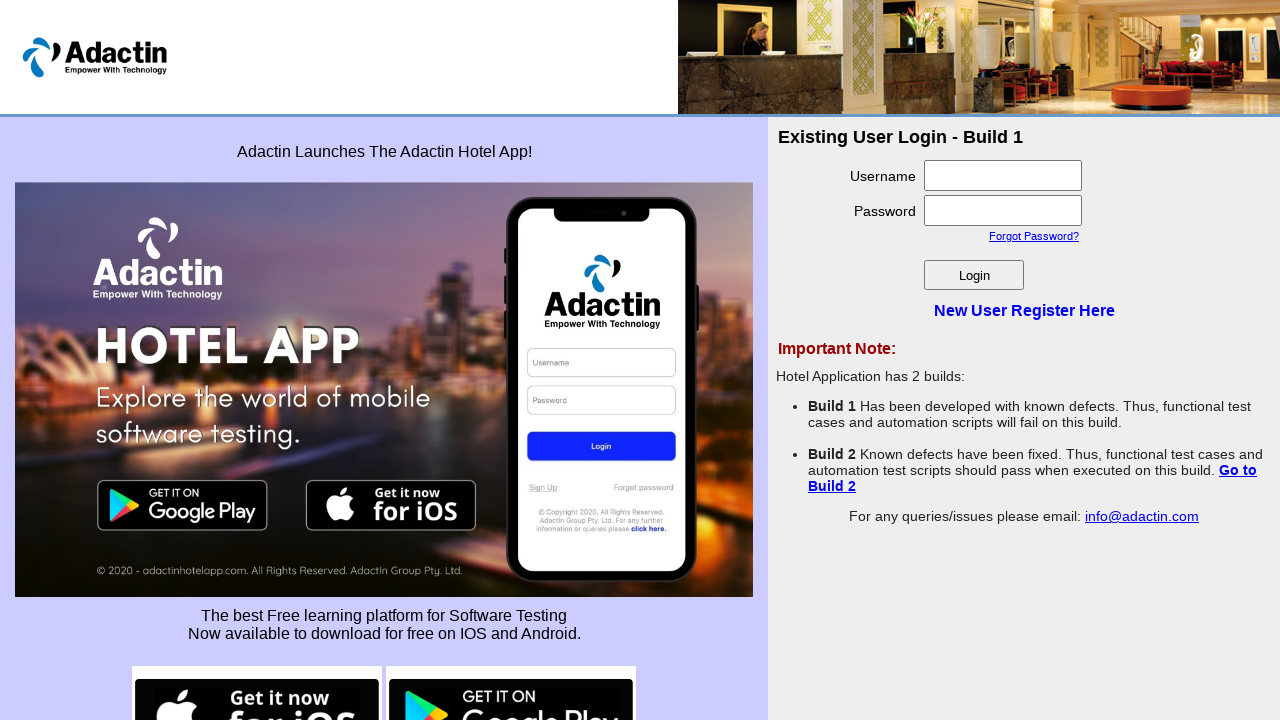

Stored reference to home page
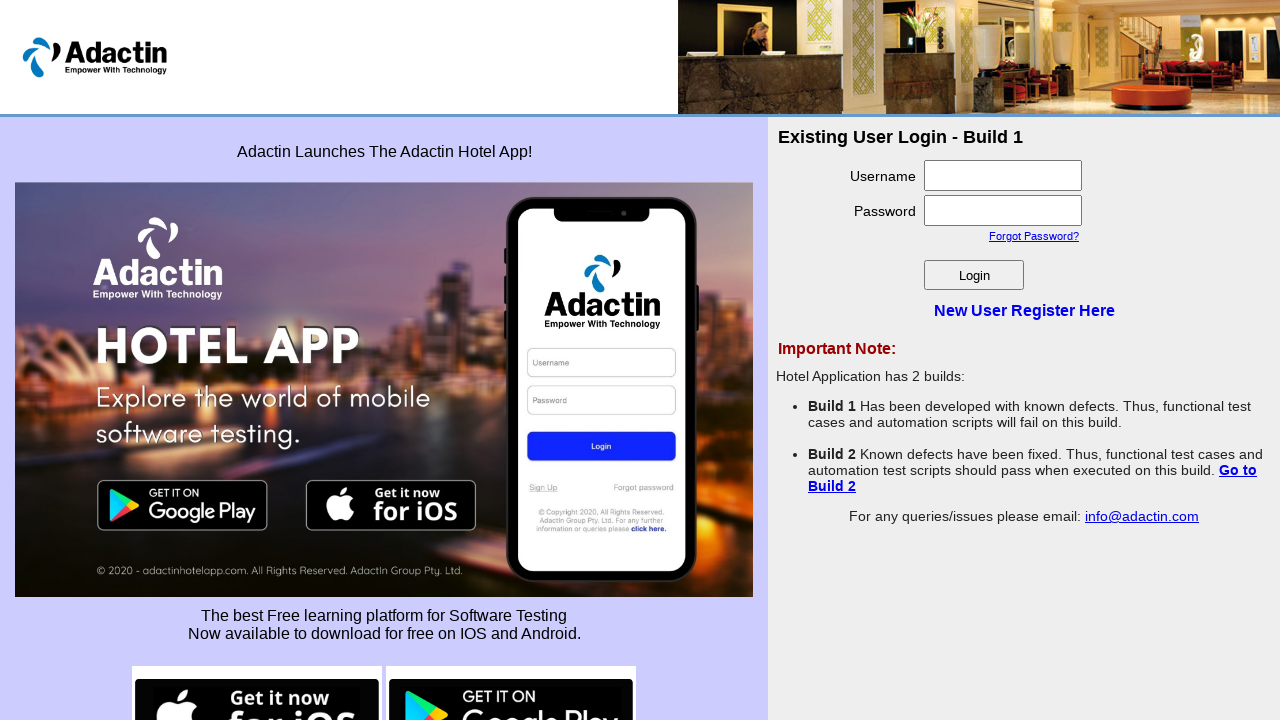

Clicked Google Play button to open new window at (511, 670) on xpath=//img[contains(@src,'google-play')]
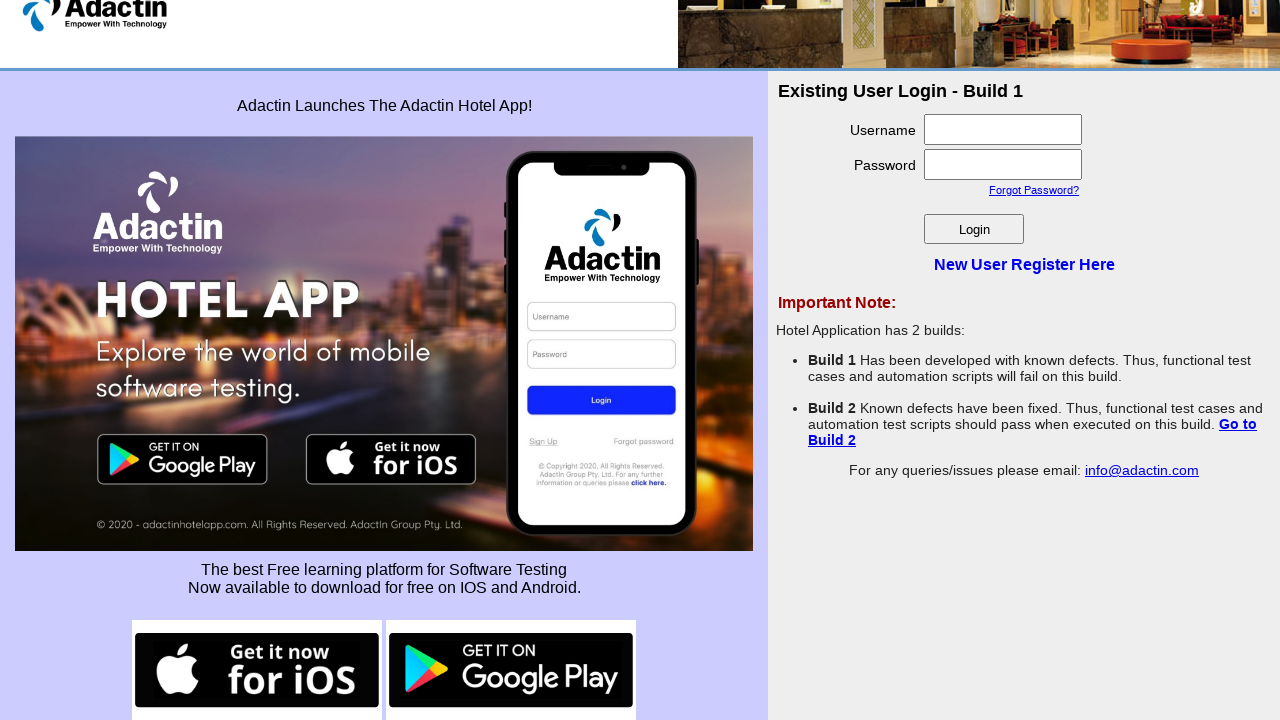

Retrieved new Google Play page reference
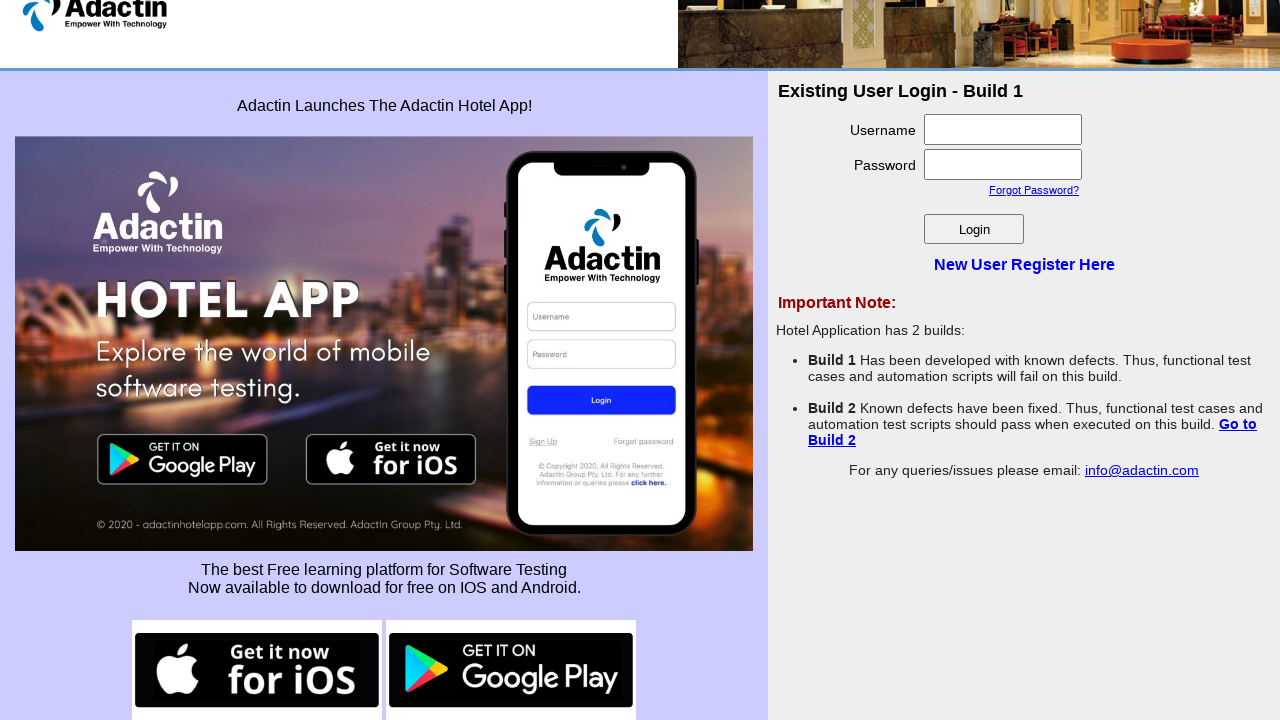

Google Play page fully loaded
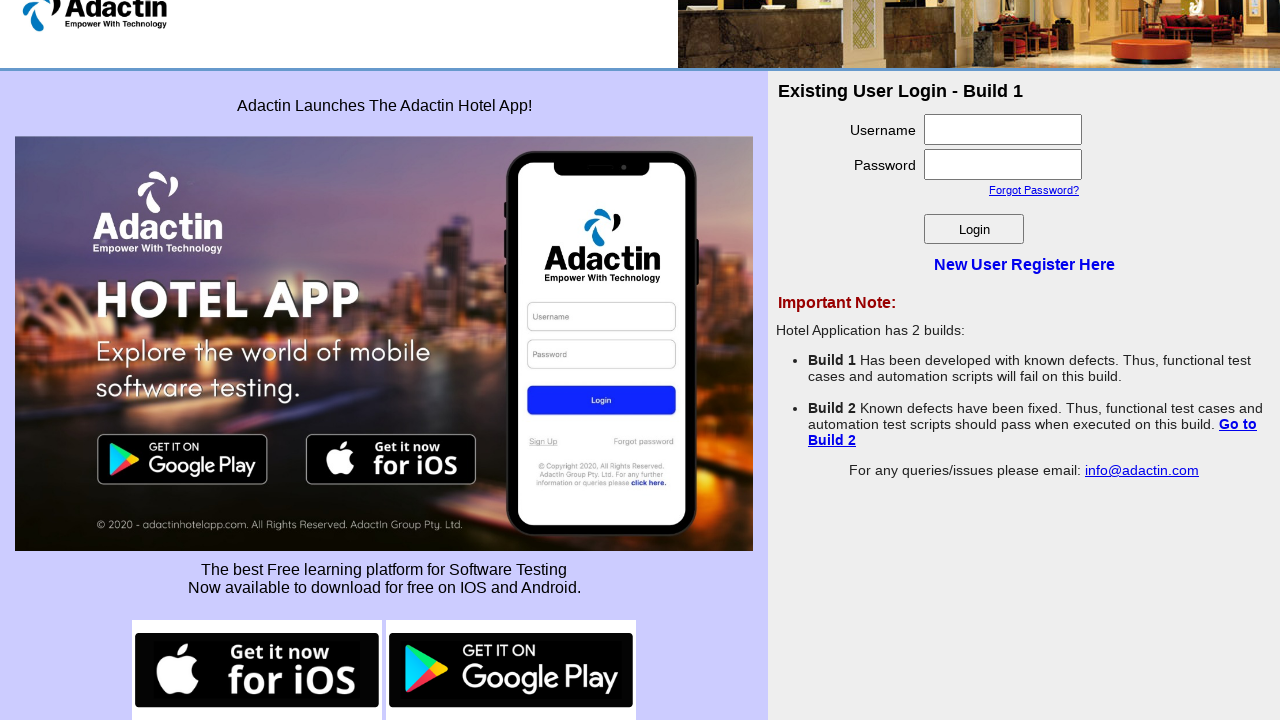

Filled search field with 'selenium' on Google Play page on input[name='q']
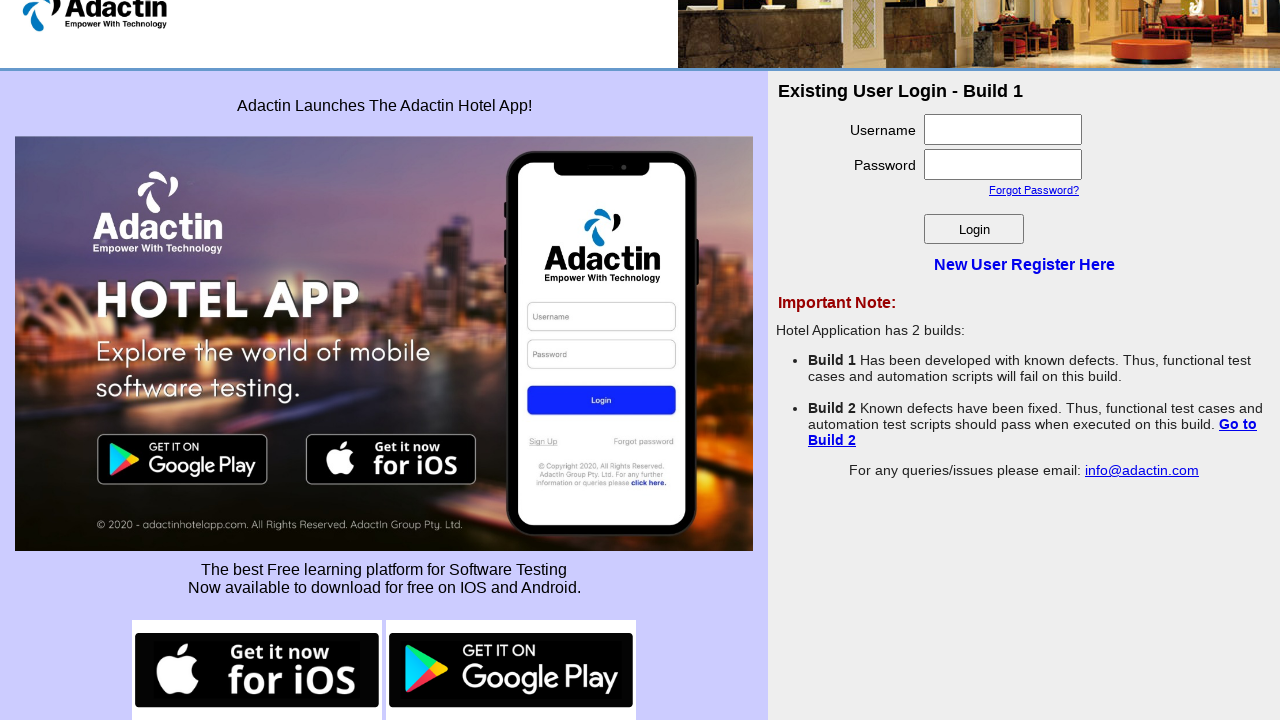

Switched back to home page window
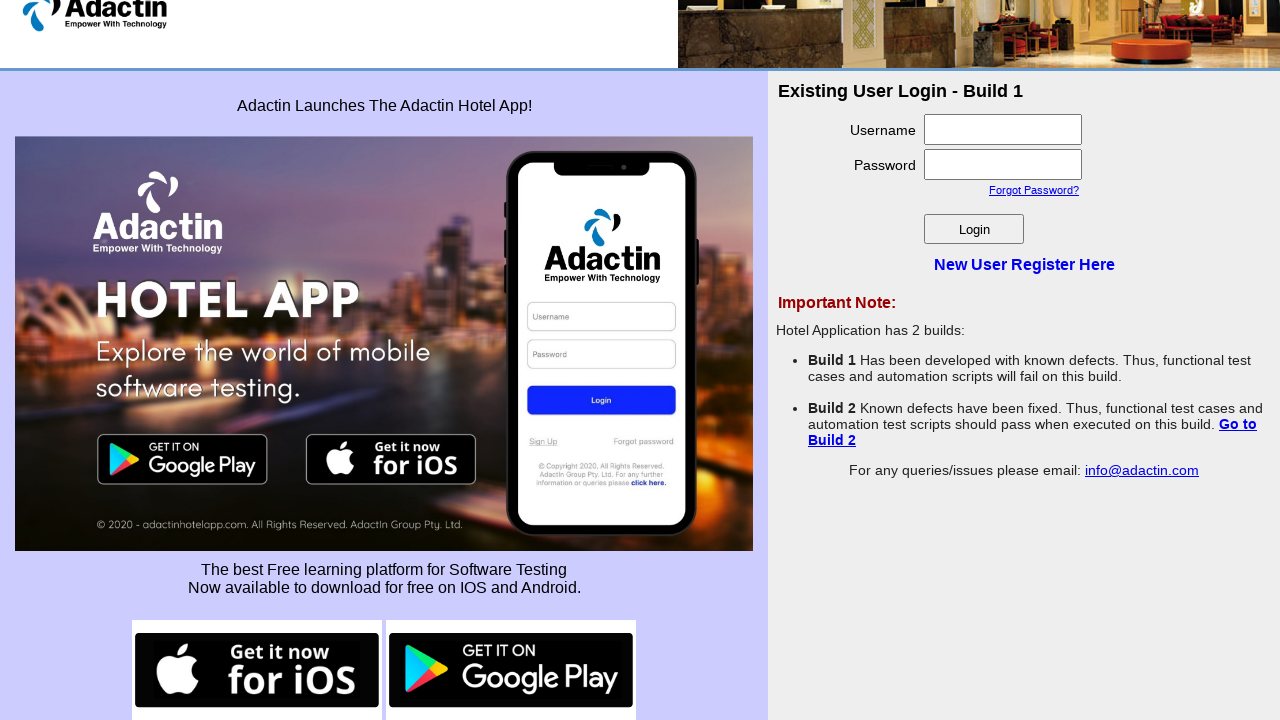

Clicked iOS/App Store button to open new window at (257, 670) on xpath=//img[contains(@src,'ios-button')]
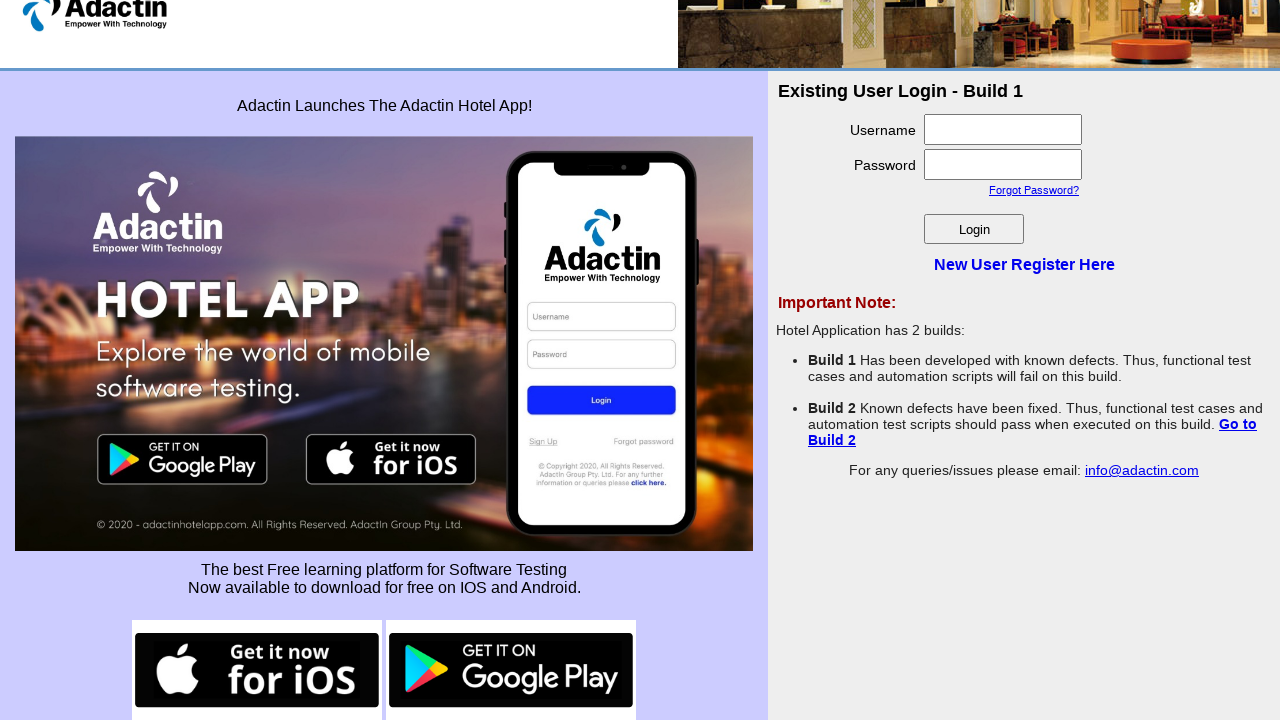

Retrieved new iOS/TestFlight page reference
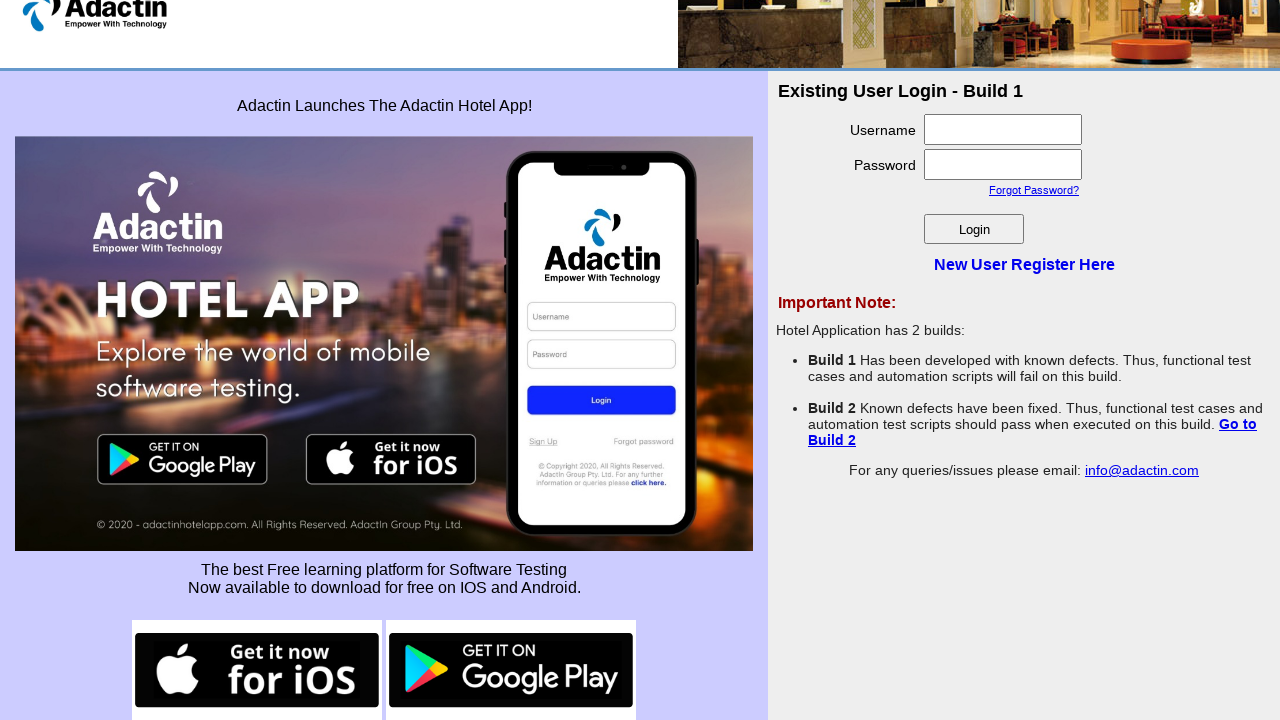

iOS/TestFlight page fully loaded
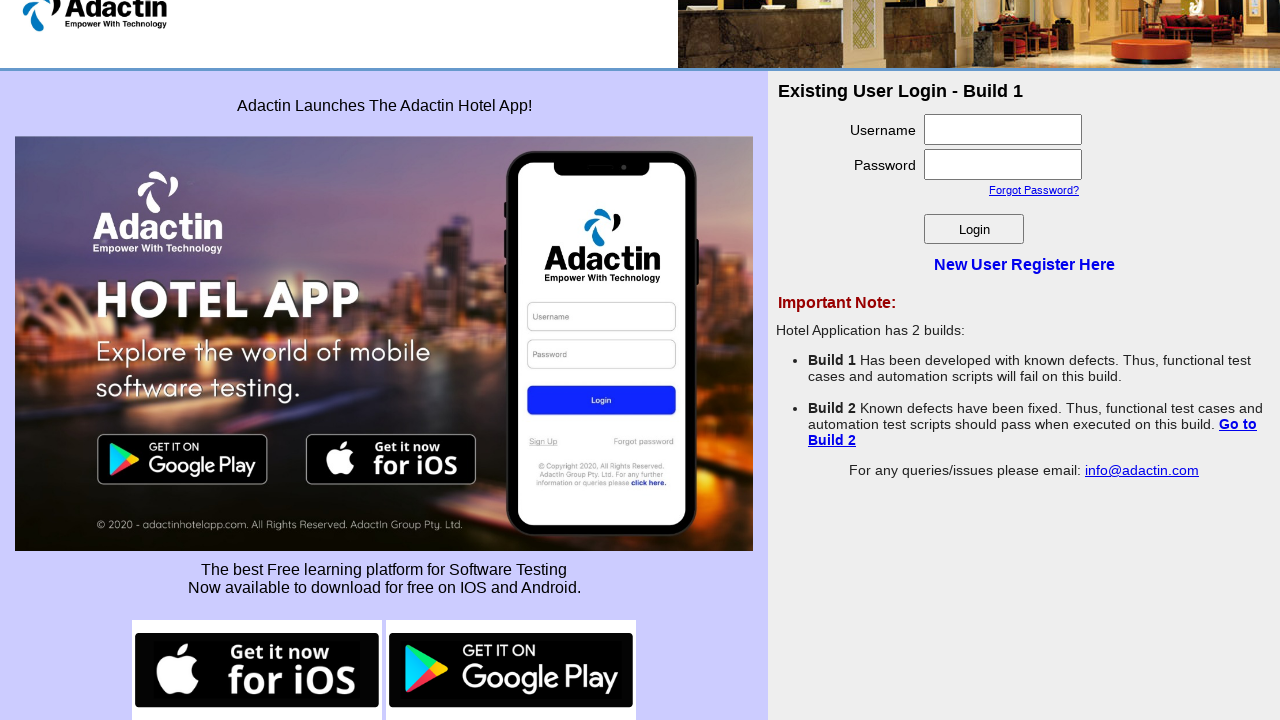

Terms of Service link not found on iOS page (expected in some cases) on //a[text()='Terms of Service']
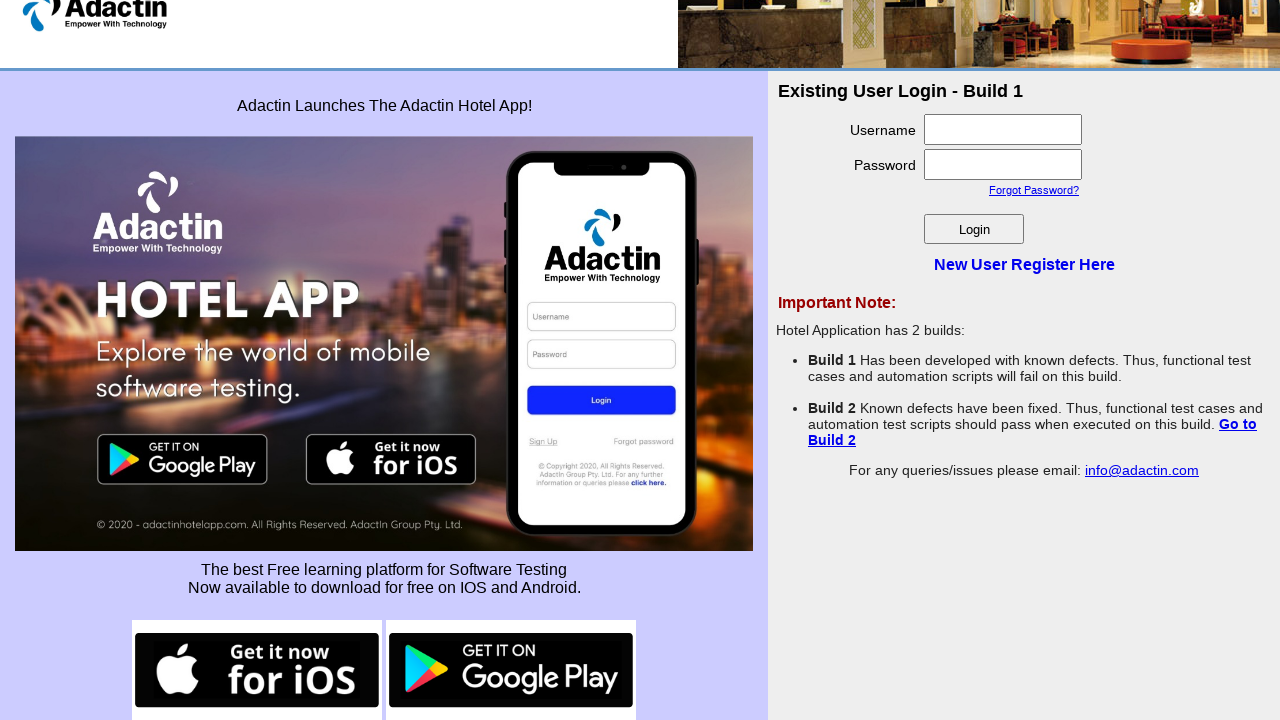

Switched back to home page window
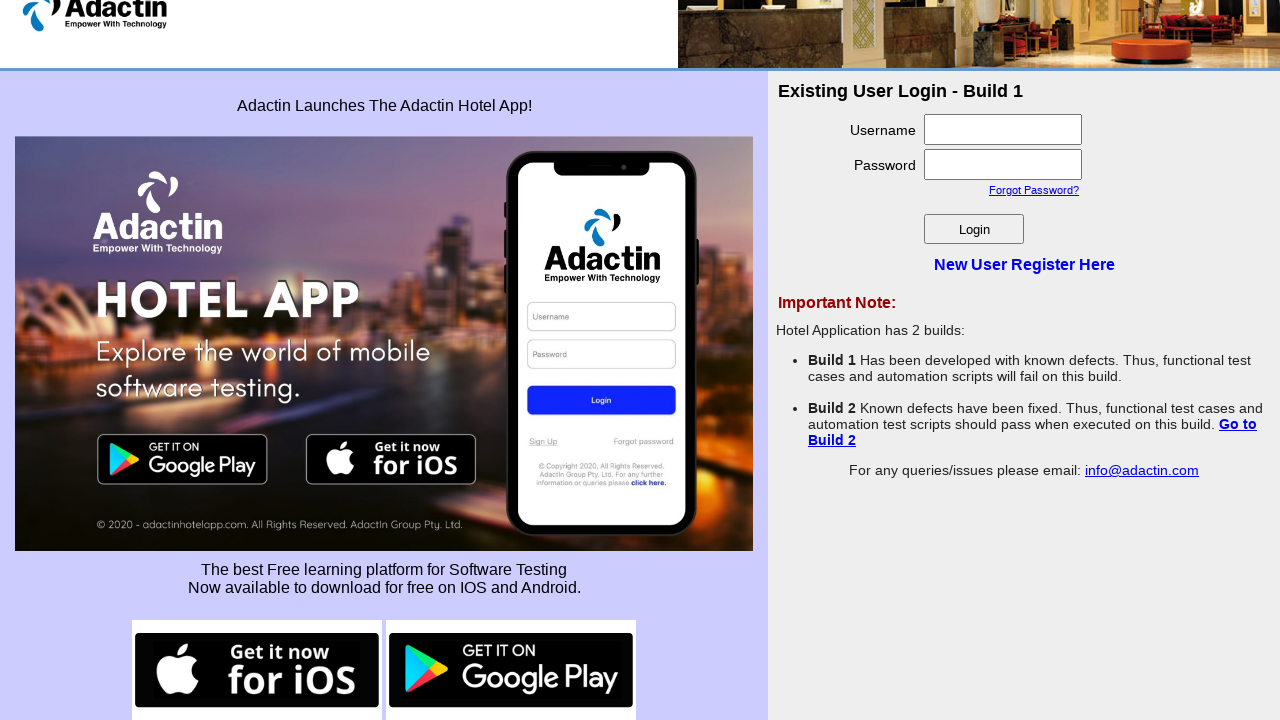

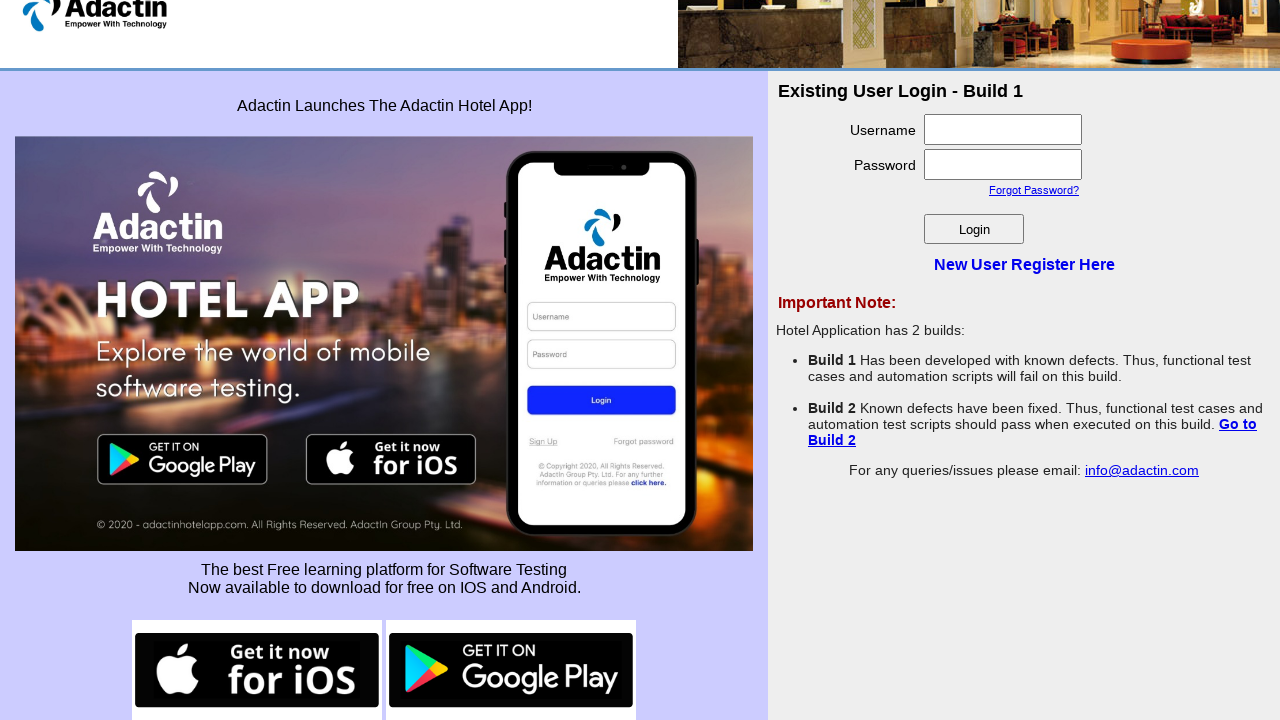